Fills out a practice form with personal details including name, email, gender, phone number, date of birth, subjects, hobbies, address, state and city, then submits and verifies the confirmation modal appears.

Starting URL: https://demoqa.com/automation-practice-form

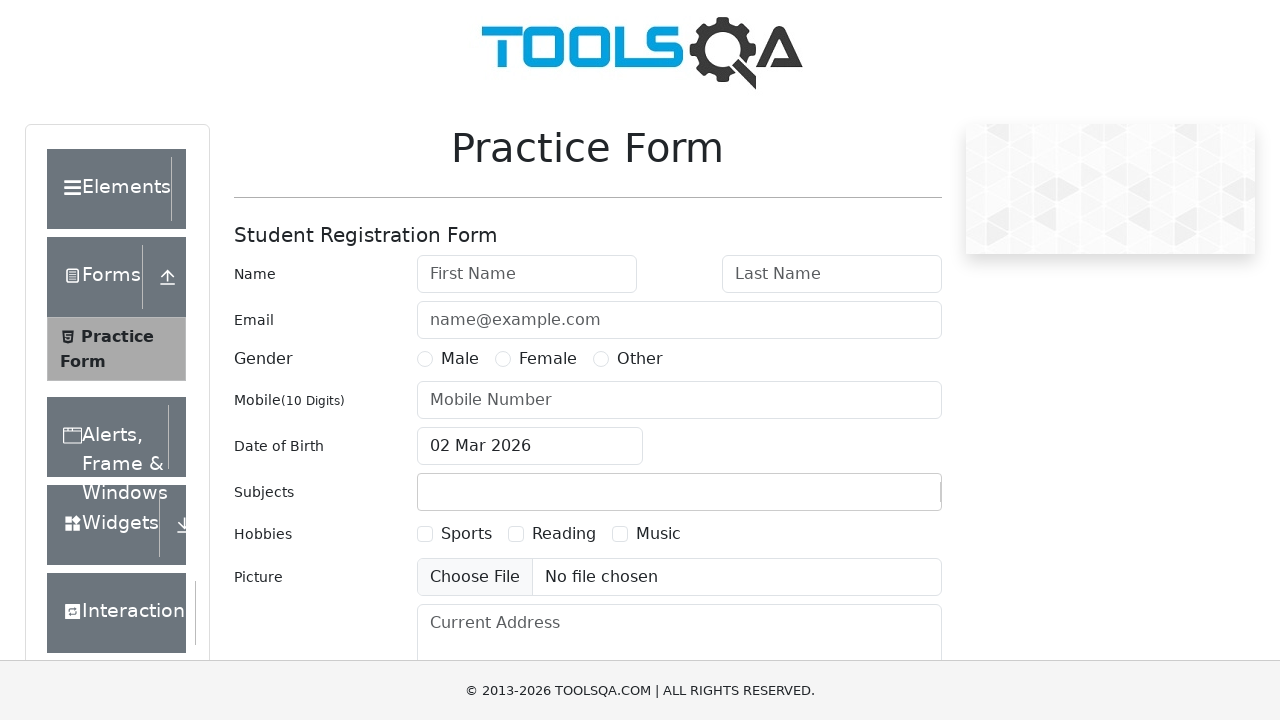

Filled first name field with 'John' on #firstName
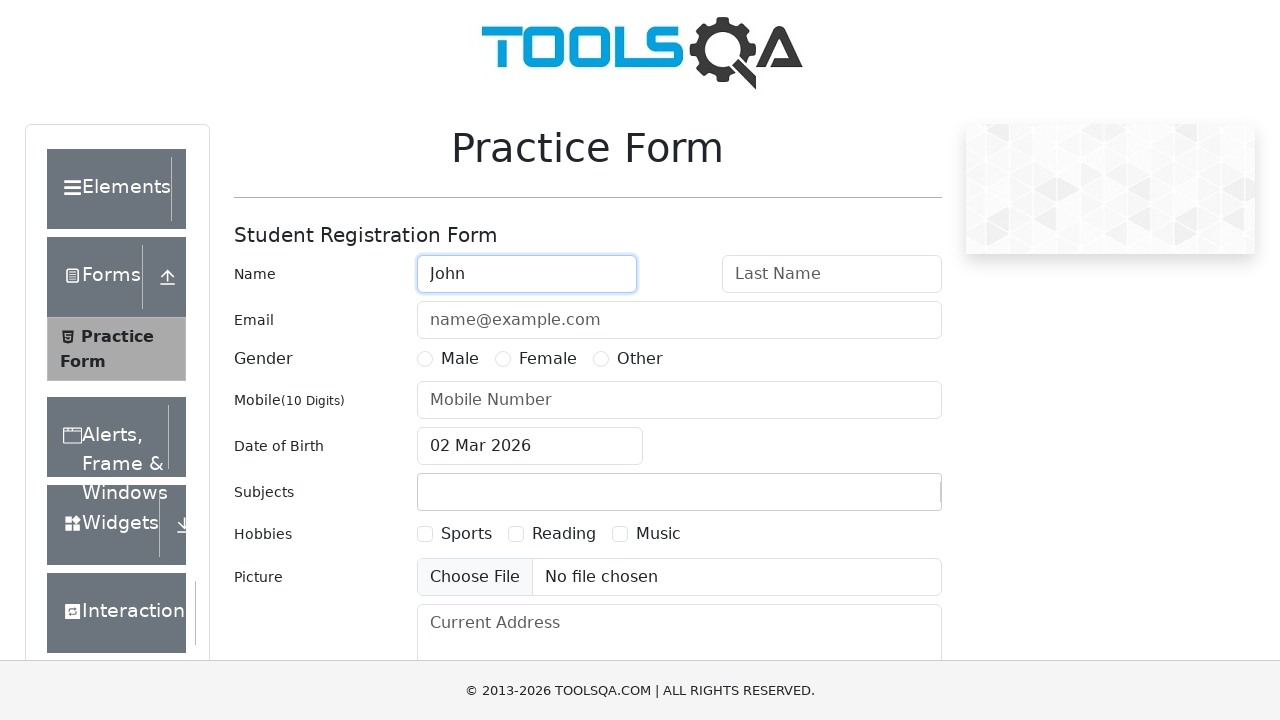

Filled last name field with 'Doe' on #lastName
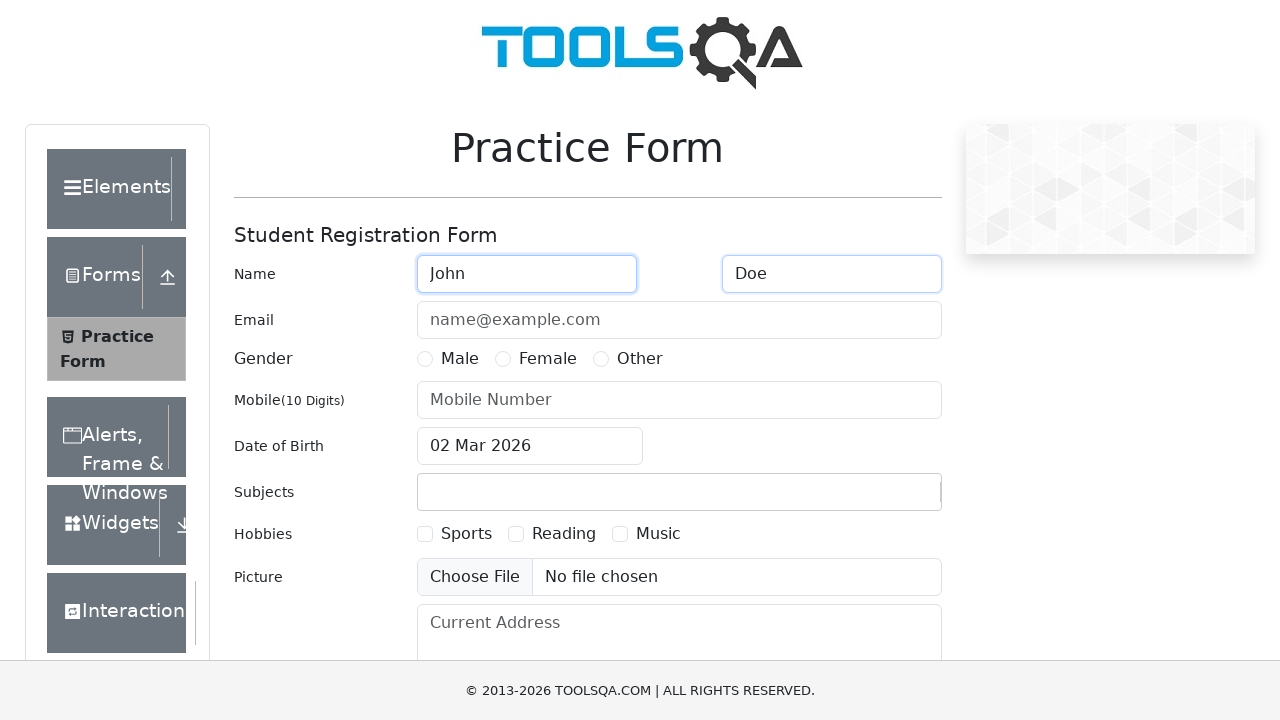

Filled email field with 'johndoe@example.com' on #userEmail
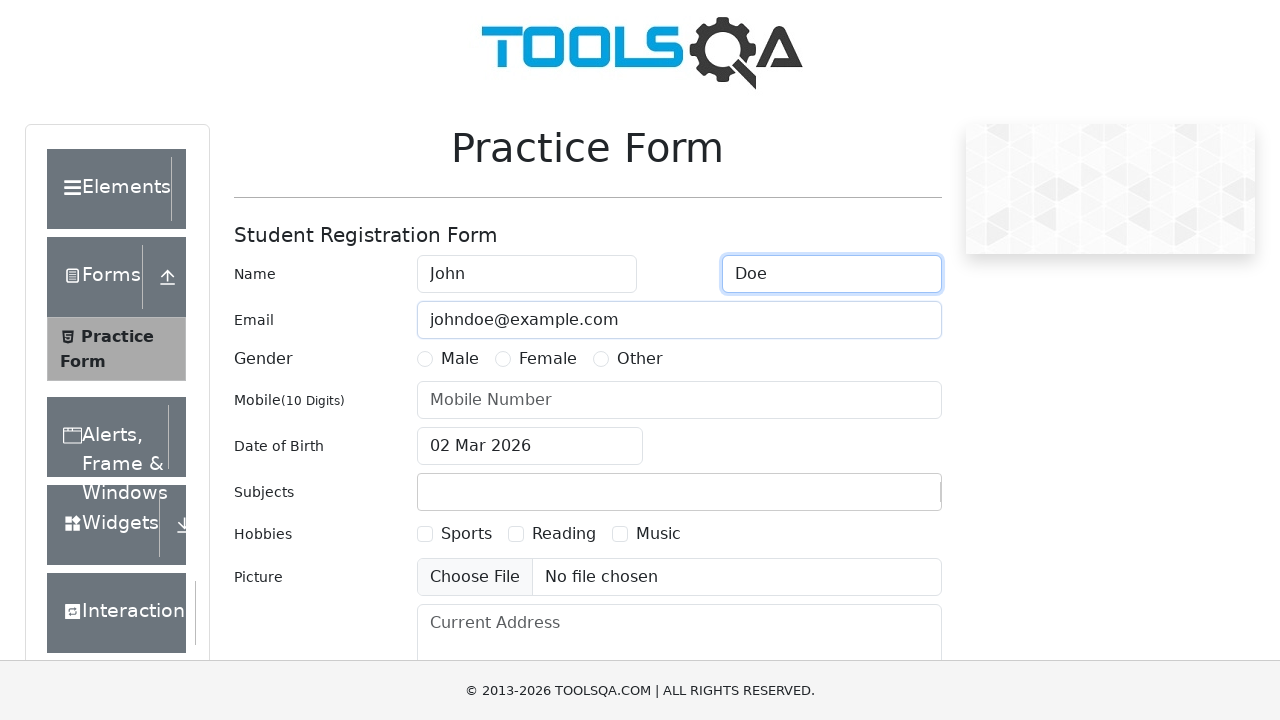

Selected Male gender option at (460, 359) on label[for='gender-radio-1']
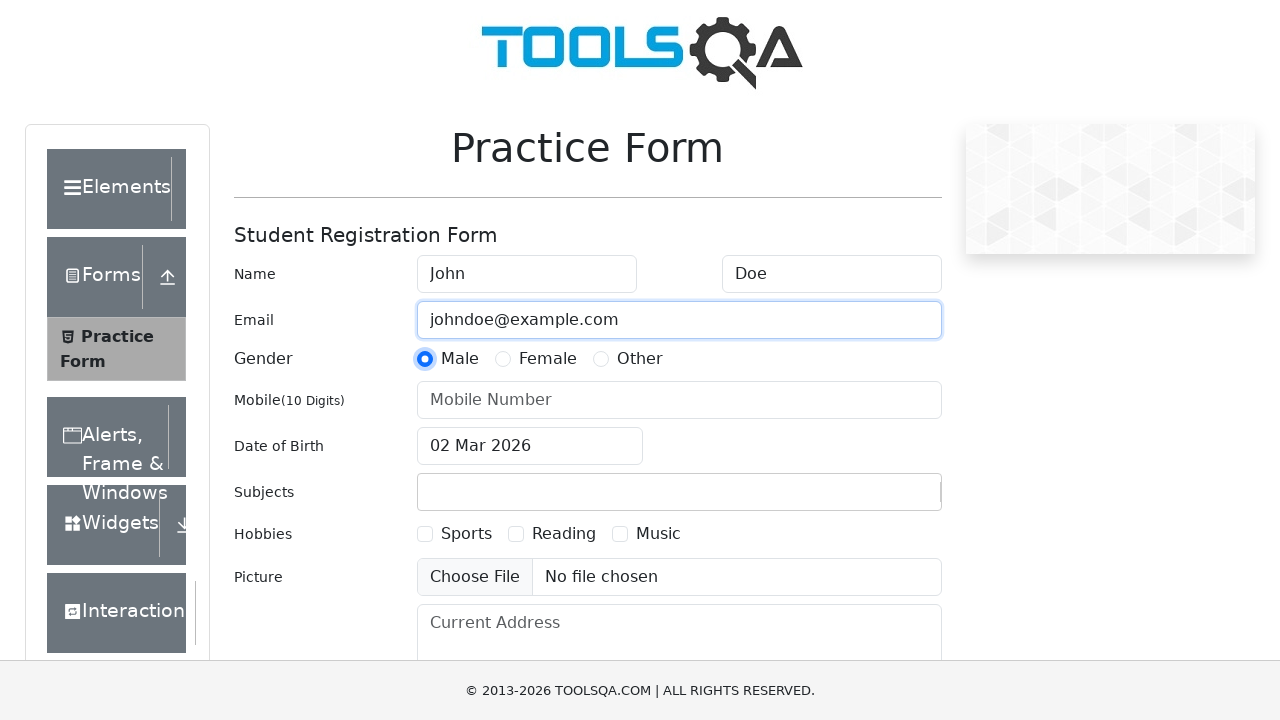

Filled phone number field with '1234567890' on #userNumber
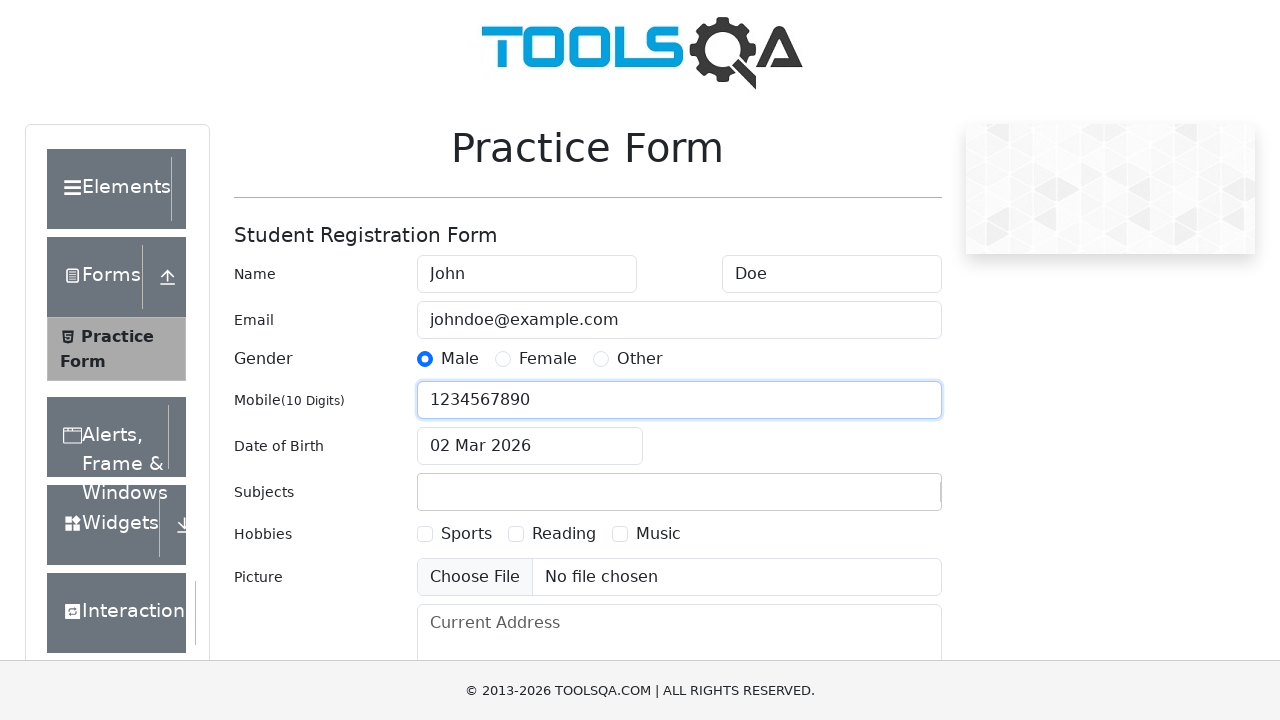

Clicked date of birth input field to open date picker at (530, 446) on #dateOfBirthInput
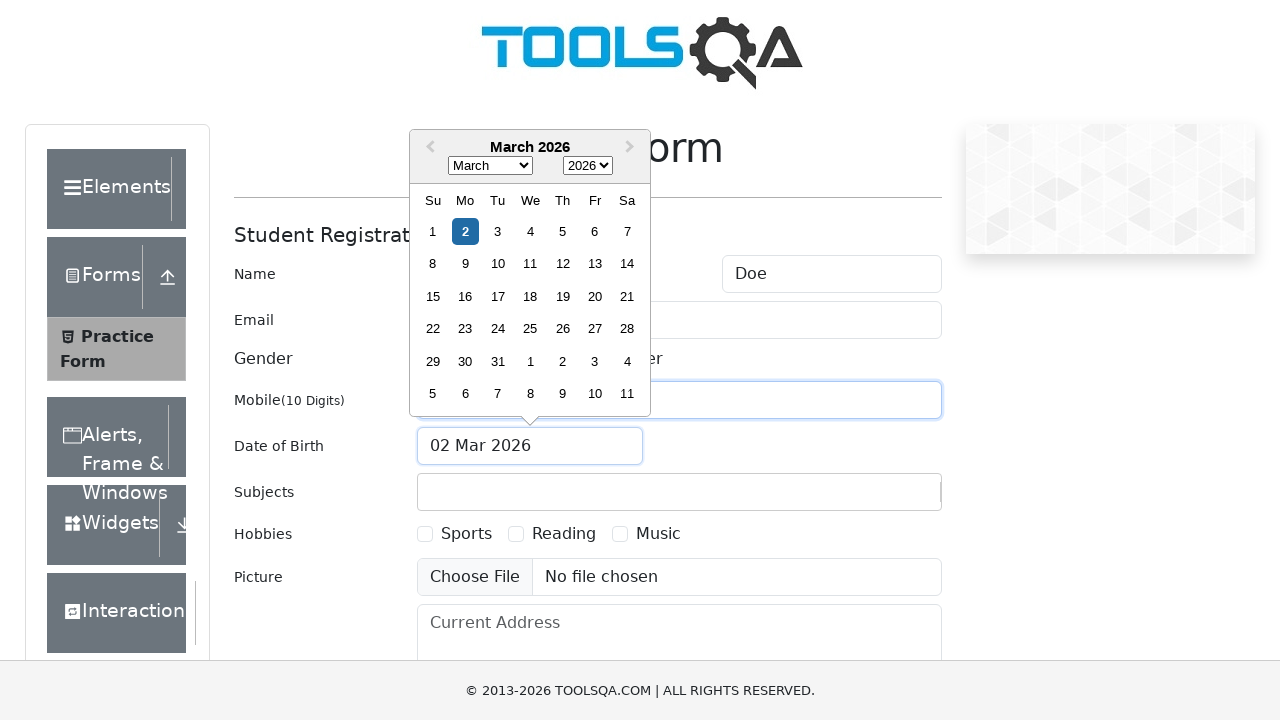

Selected May from month dropdown on .react-datepicker__month-select
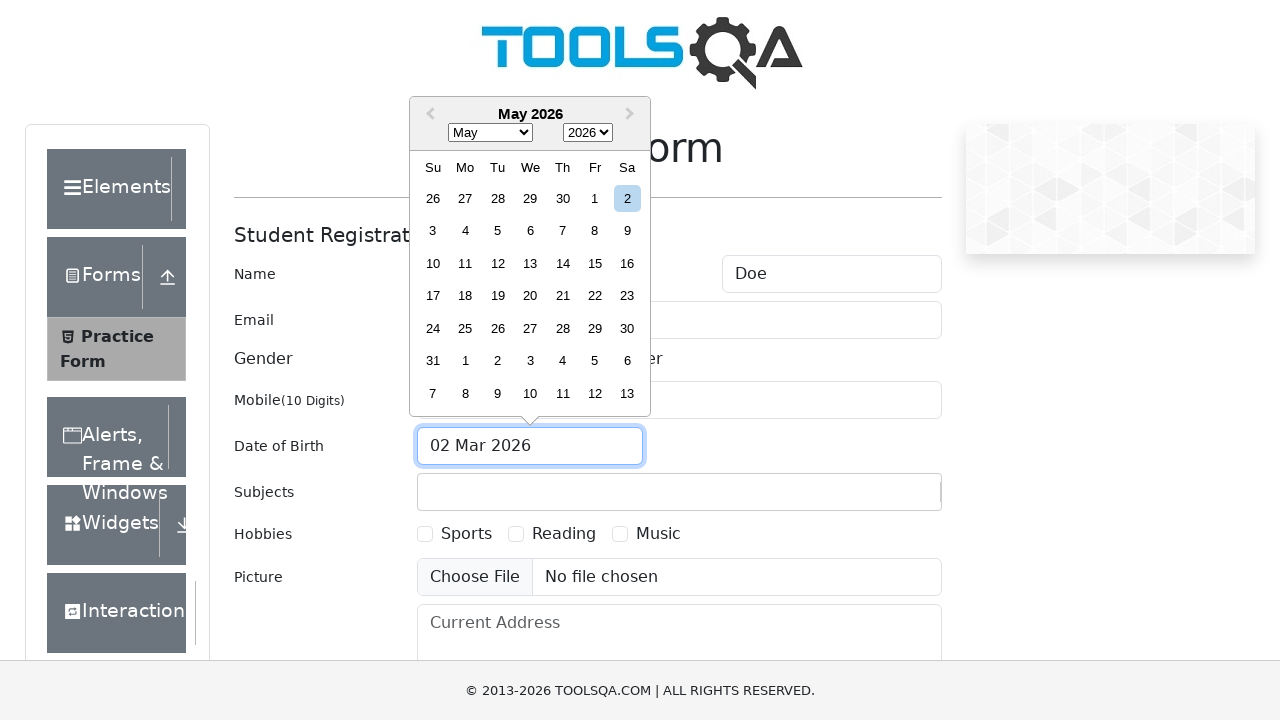

Selected 1990 from year dropdown on .react-datepicker__year-select
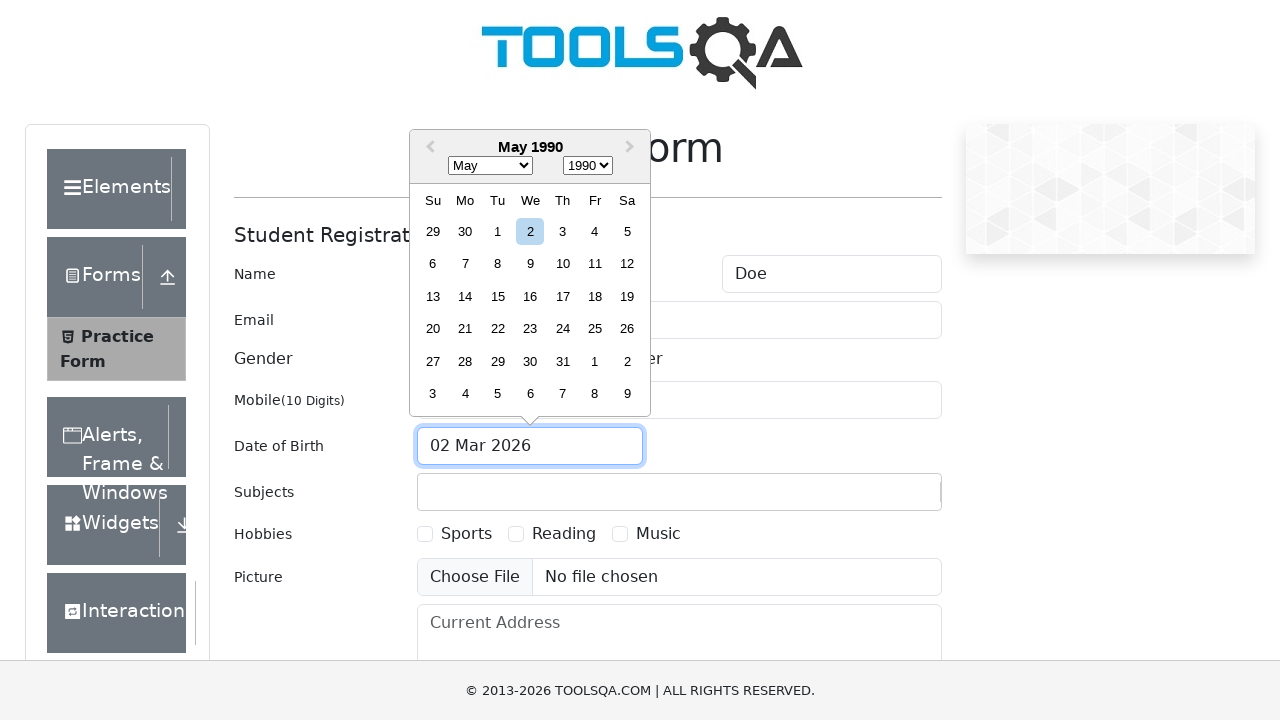

Selected the 15th day from date picker at (498, 296) on .react-datepicker__day--015:not(.react-datepicker__day--outside-month)
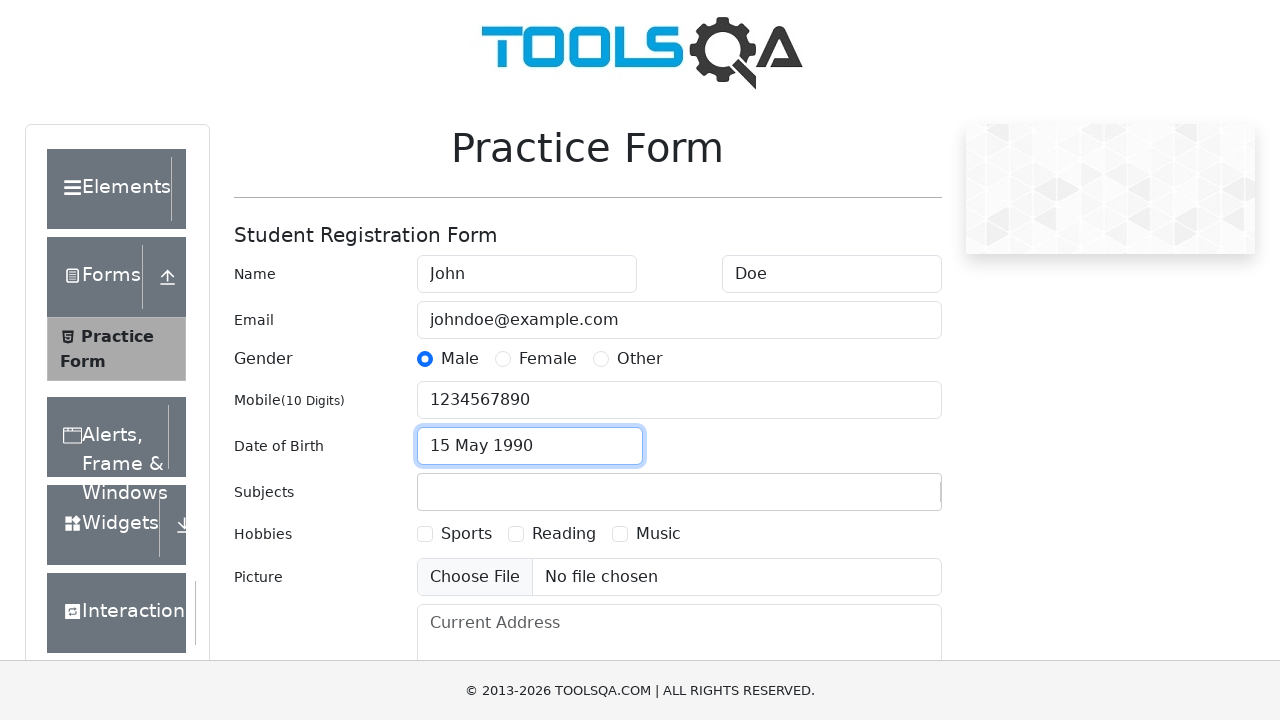

Filled subjects input field with 'Maths' on #subjectsInput
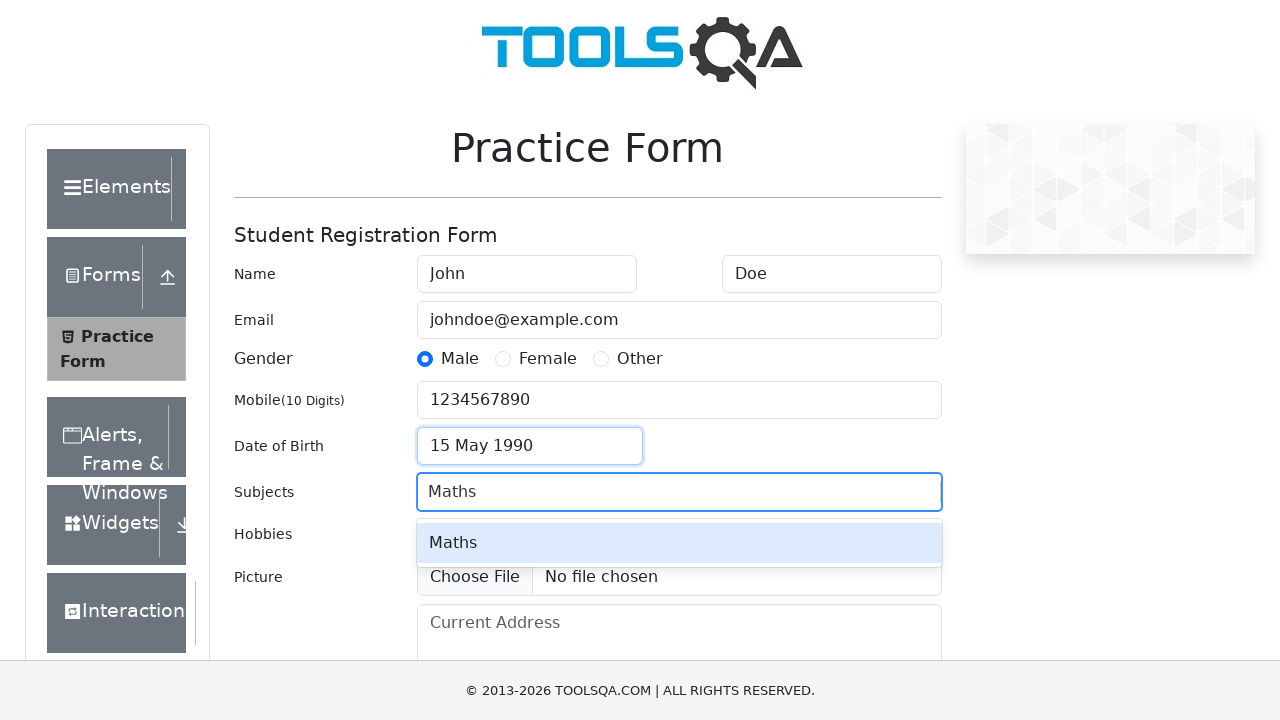

Pressed Enter to confirm subject 'Maths' on #subjectsInput
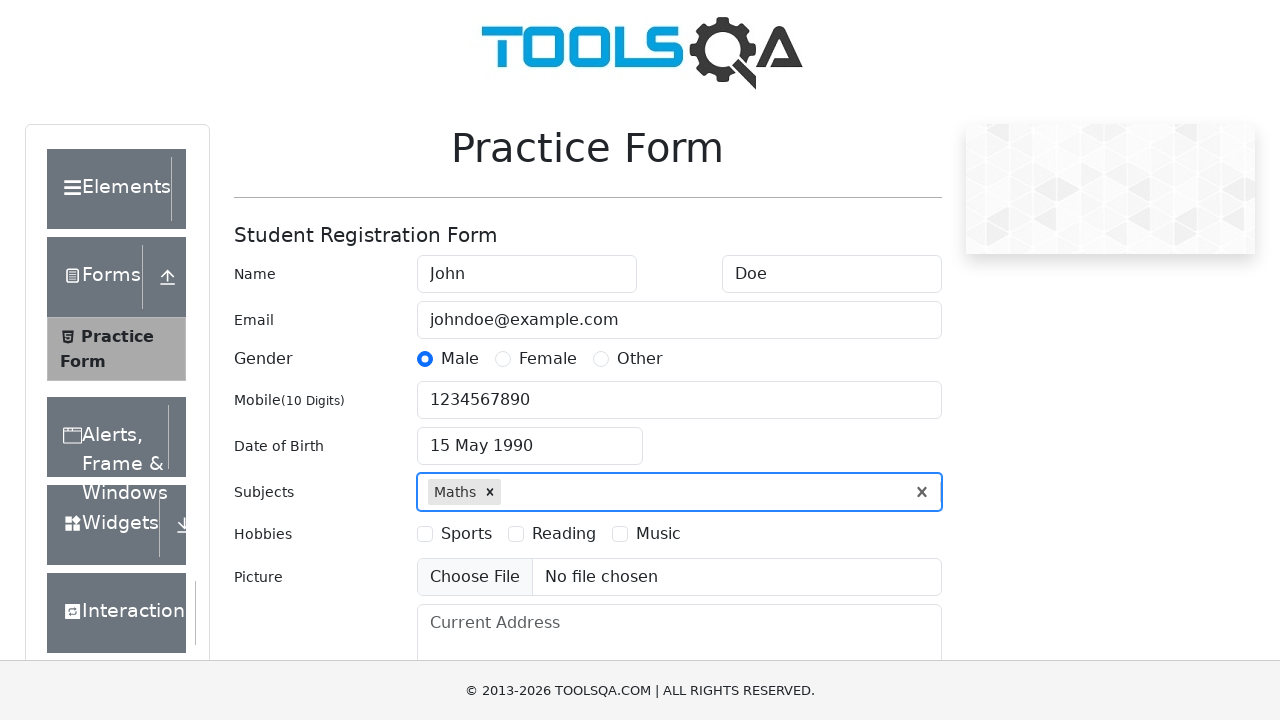

Selected Sports hobby checkbox at (466, 534) on label[for='hobbies-checkbox-1']
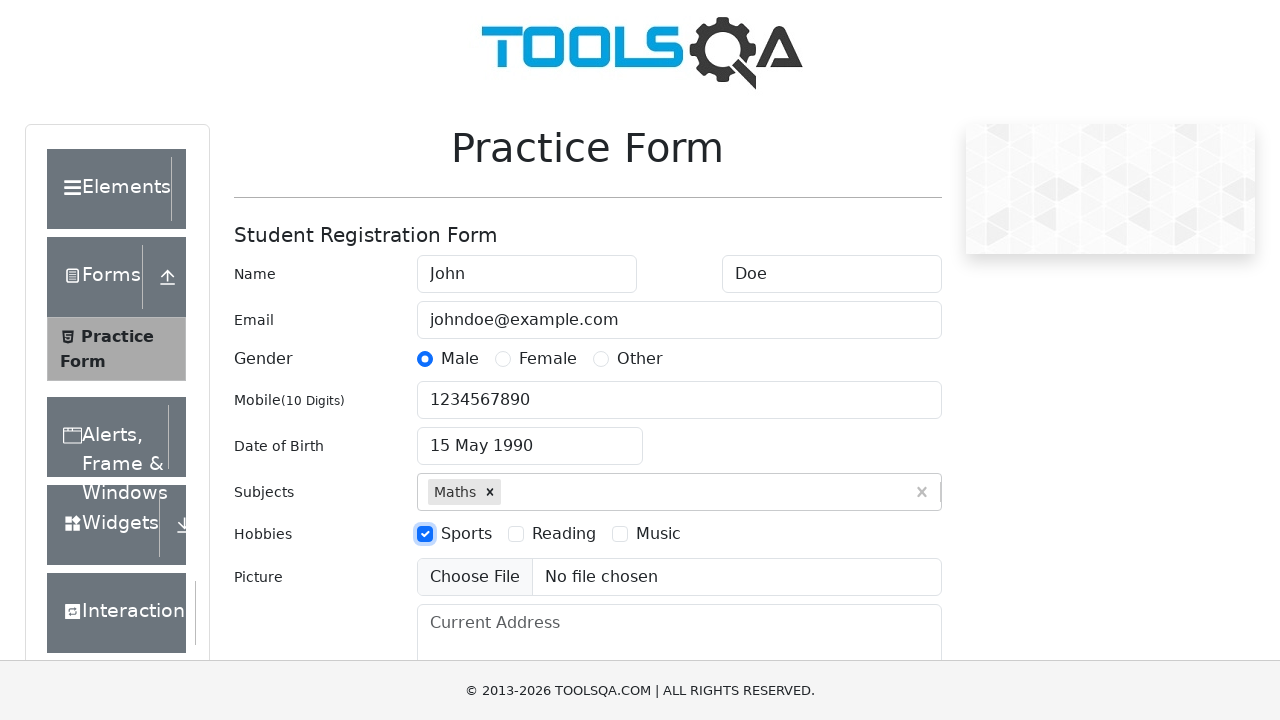

Filled address field with '123 Main Street, Anytown, USA' on #currentAddress
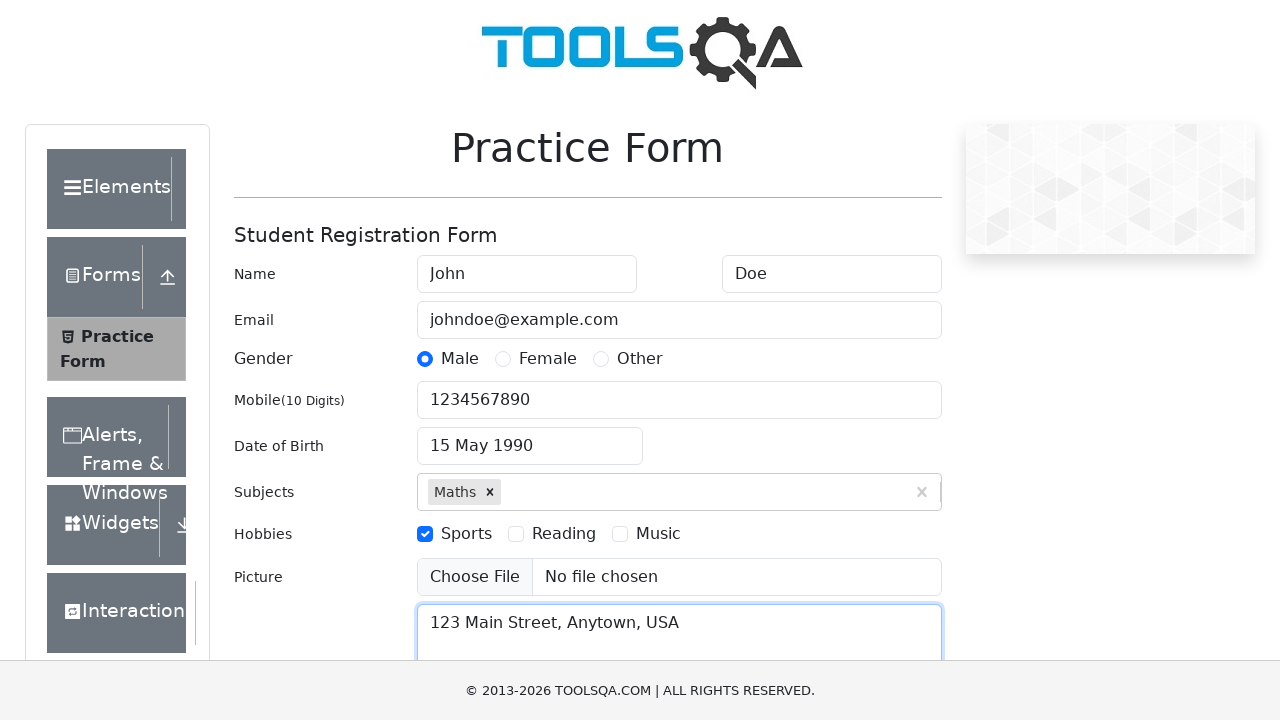

Clicked state dropdown to open options at (527, 437) on #state
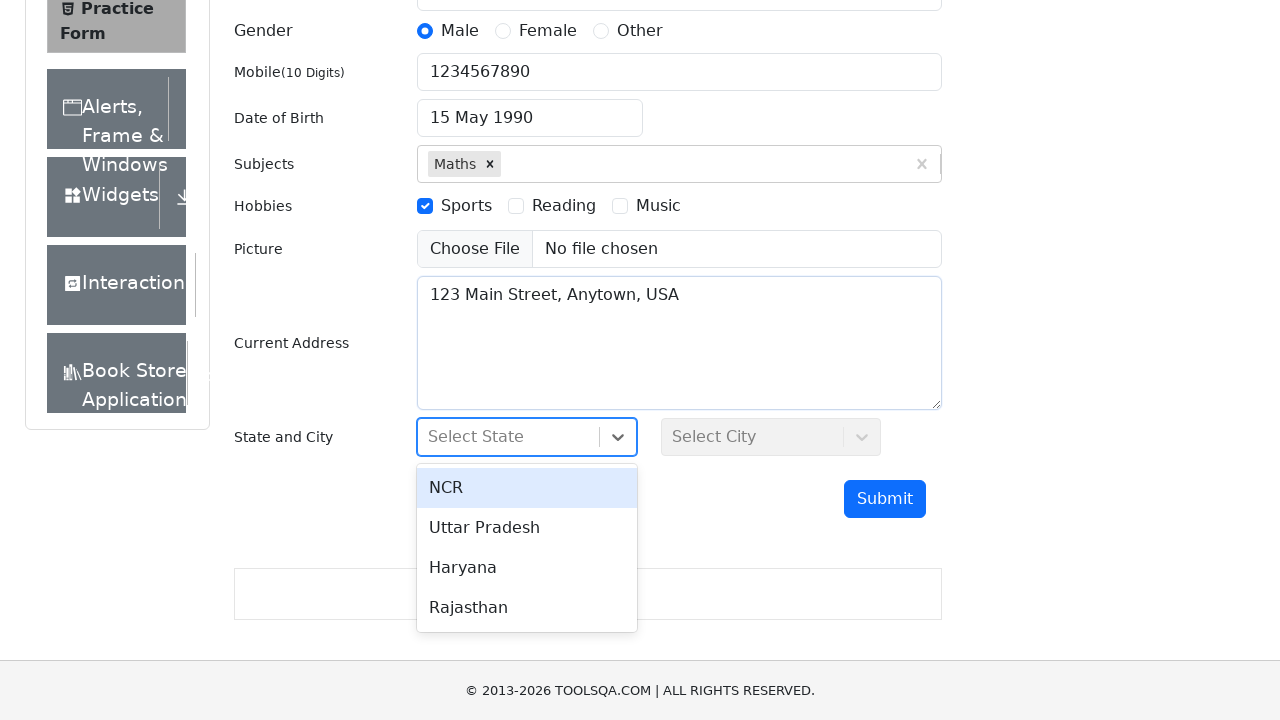

Selected NCR from state dropdown at (527, 488) on xpath=//div[text()='NCR']
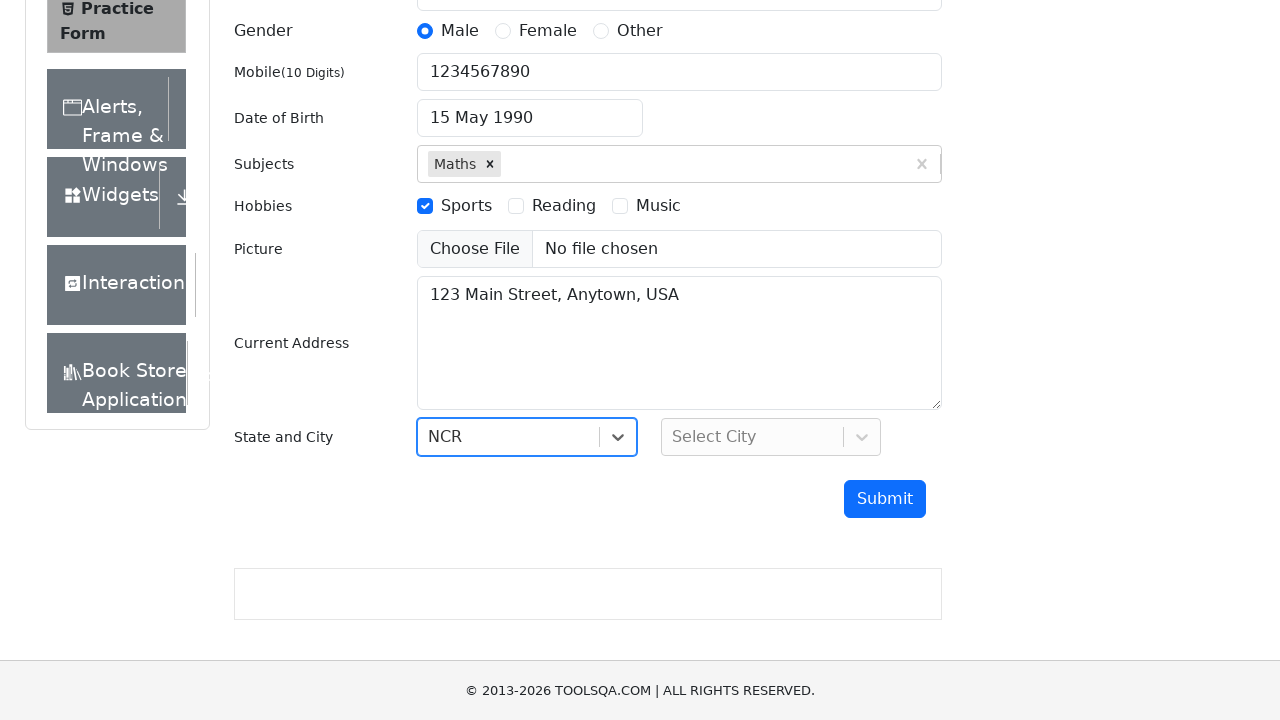

Clicked city dropdown to open options at (771, 437) on #city
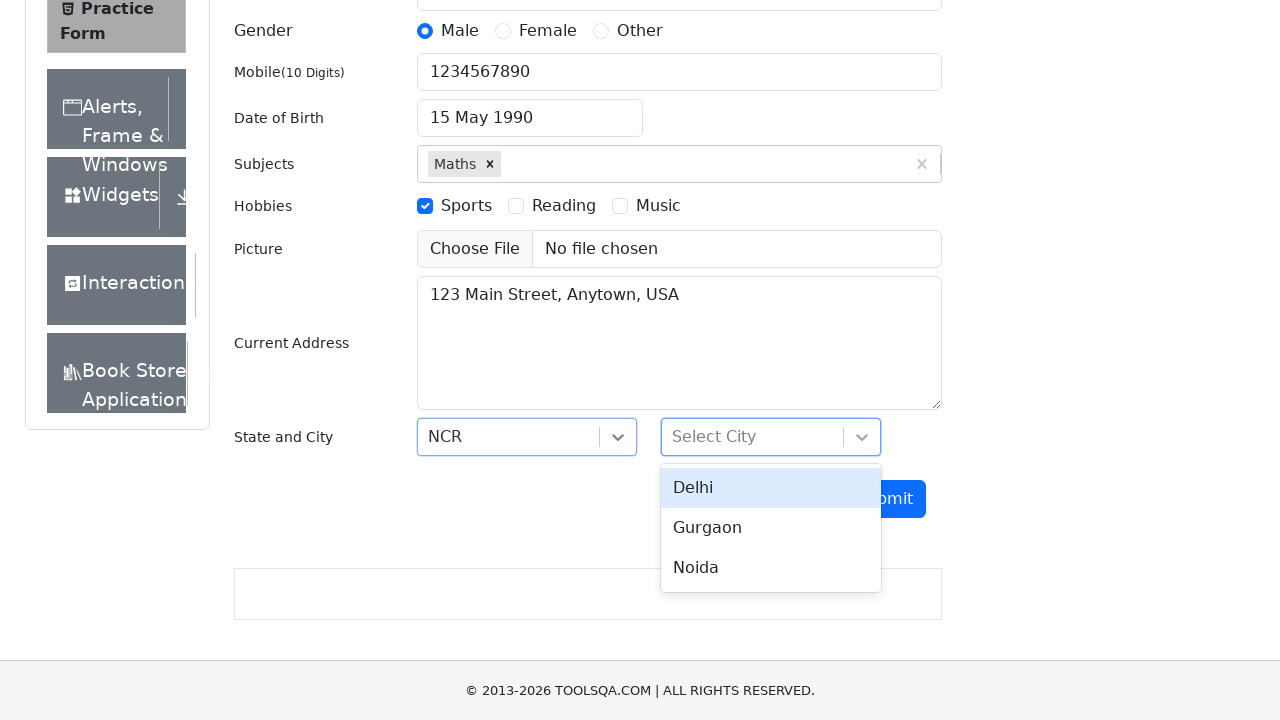

Selected Delhi from city dropdown at (771, 488) on xpath=//div[text()='Delhi']
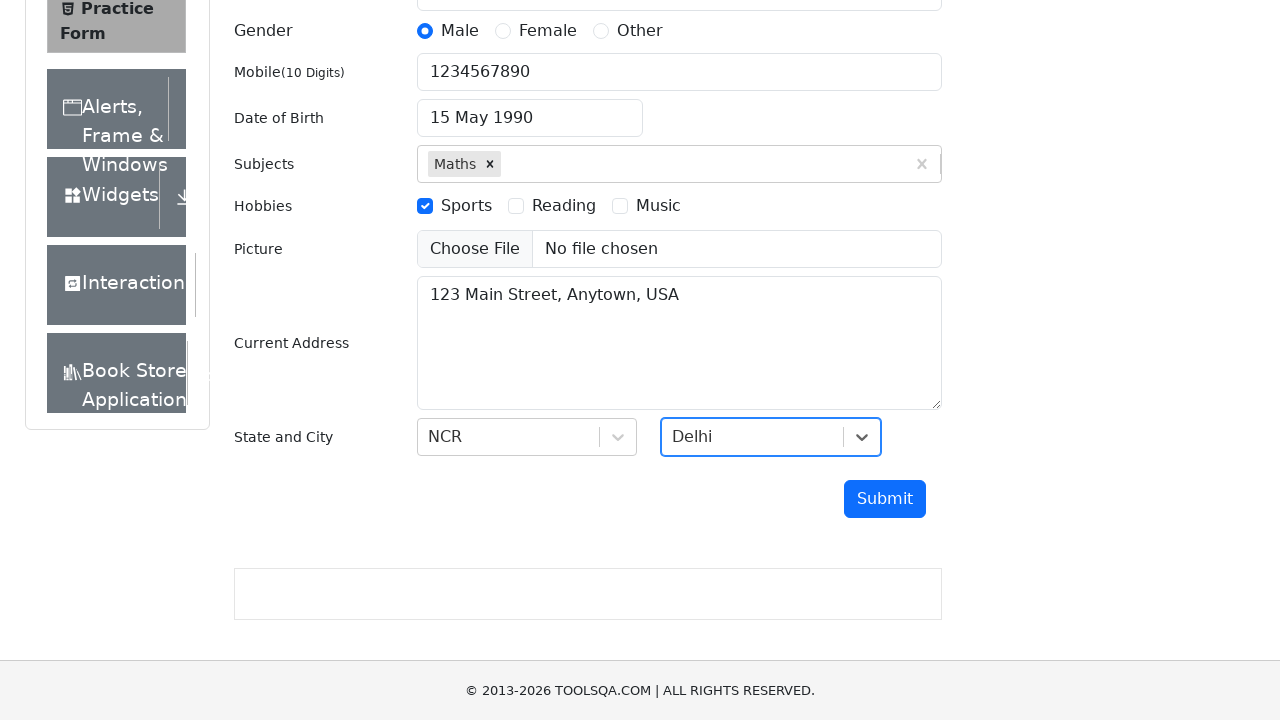

Clicked submit button to submit the form at (885, 499) on #submit
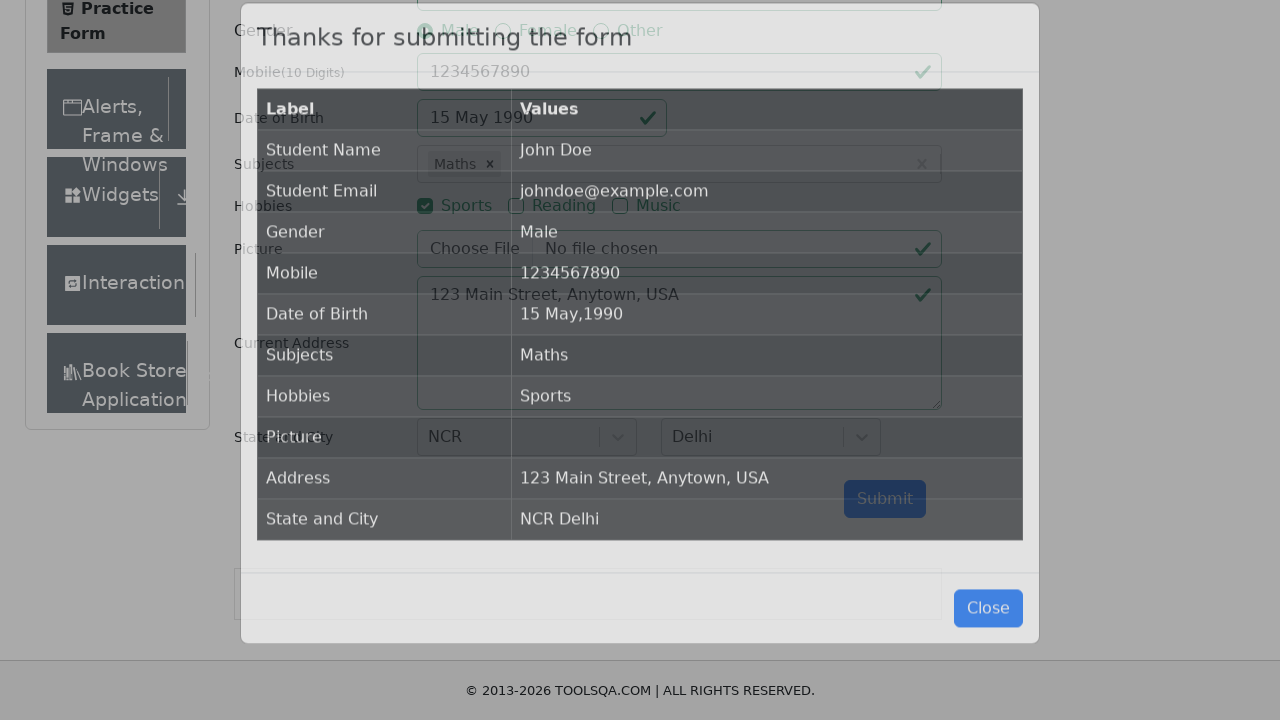

Confirmation modal appeared and became visible
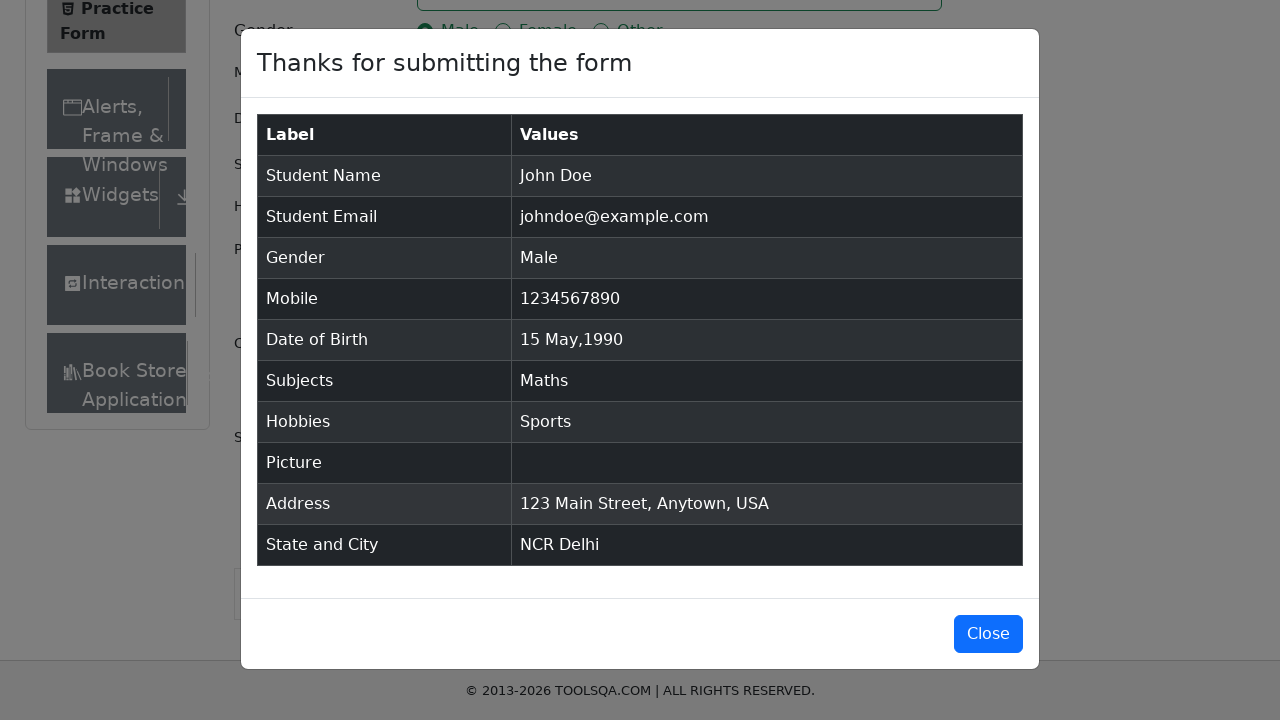

Verified confirmation modal is visible
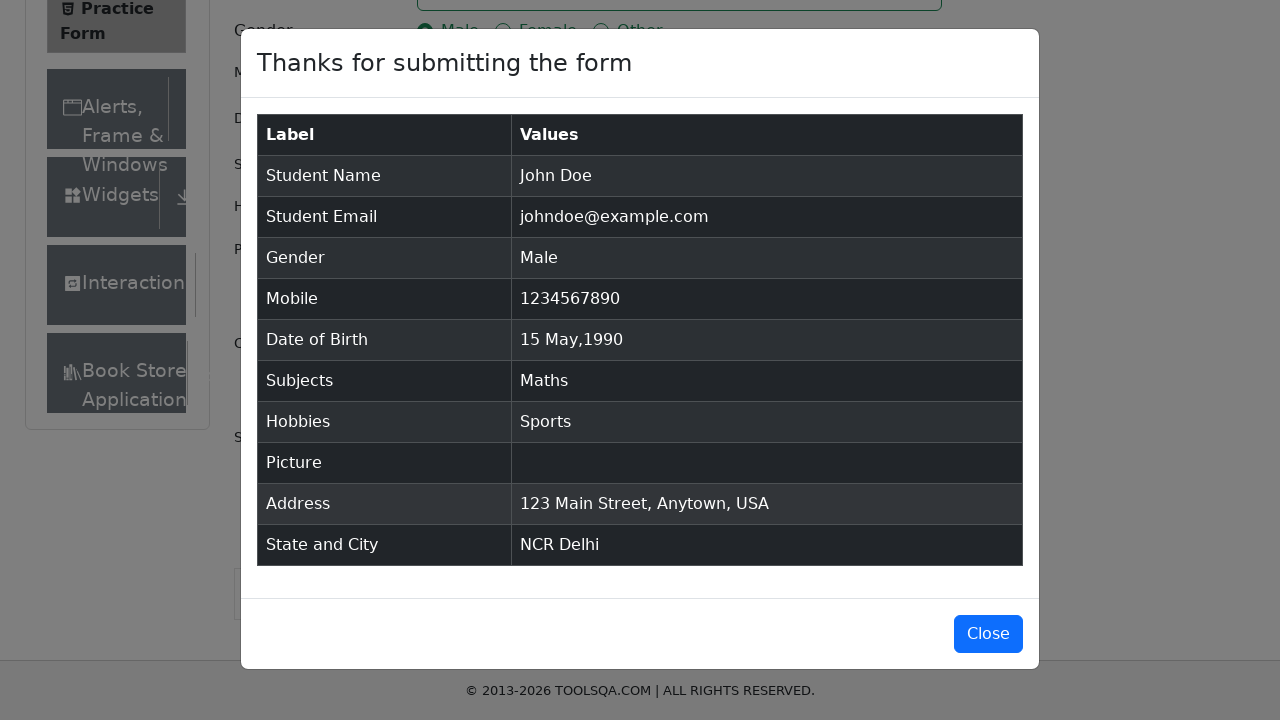

Verified confirmation modal displays 'Thanks for submitting the form' message
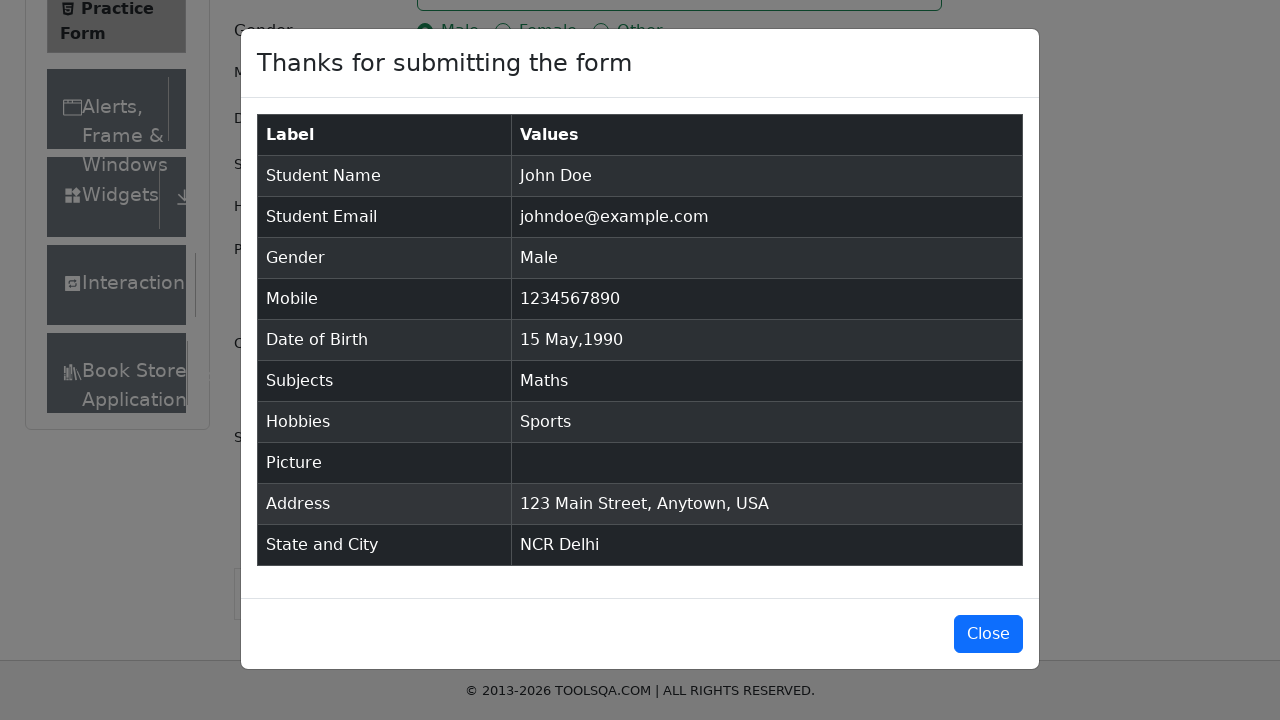

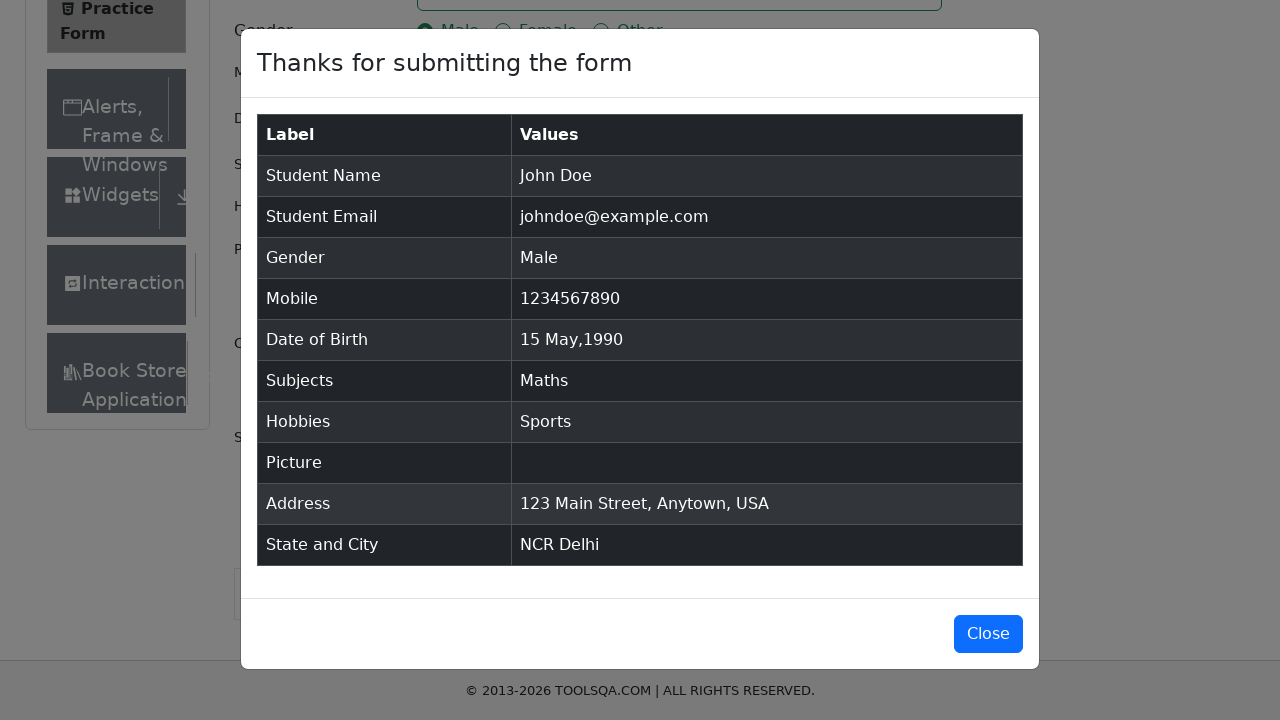